Tests the search functionality on an e-commerce practice site by typing a search term "Br" in the search field and verifying that displayed products contain the search text in their names.

Starting URL: https://rahulshettyacademy.com/seleniumPractise#/

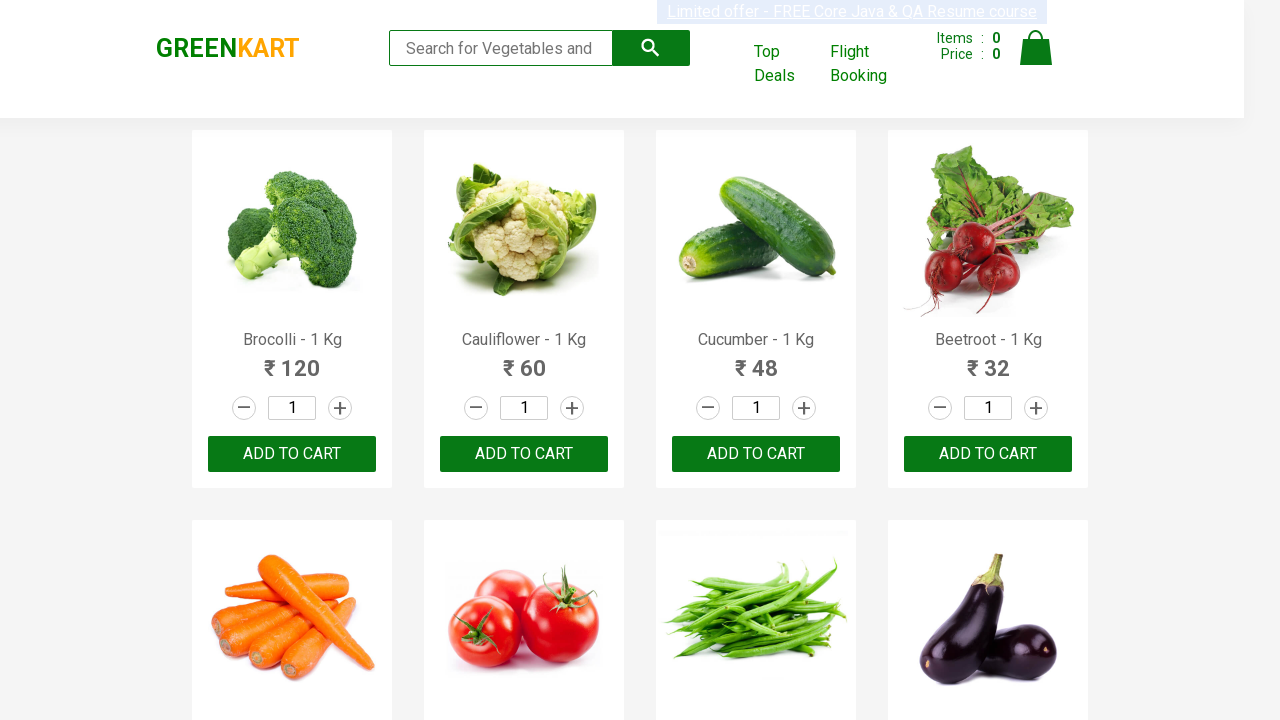

Products wrapper loaded on e-commerce practice site
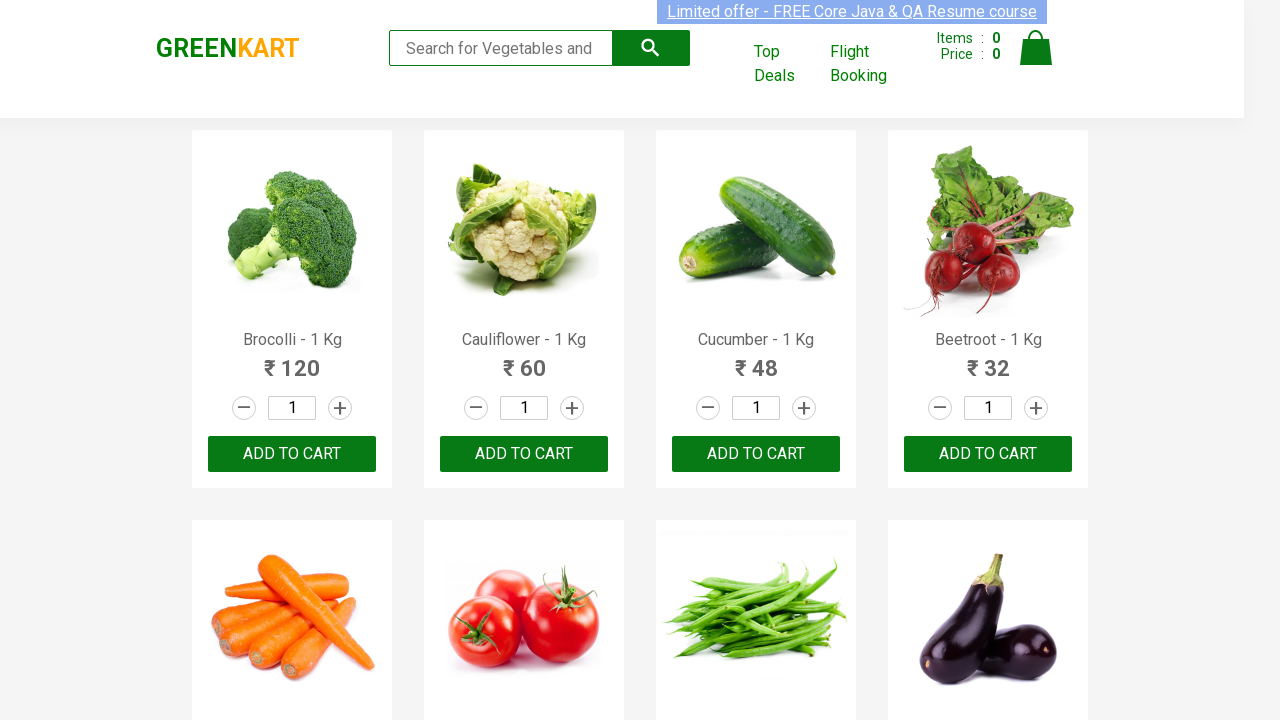

Typed search term 'Br' in search field on .search-keyword
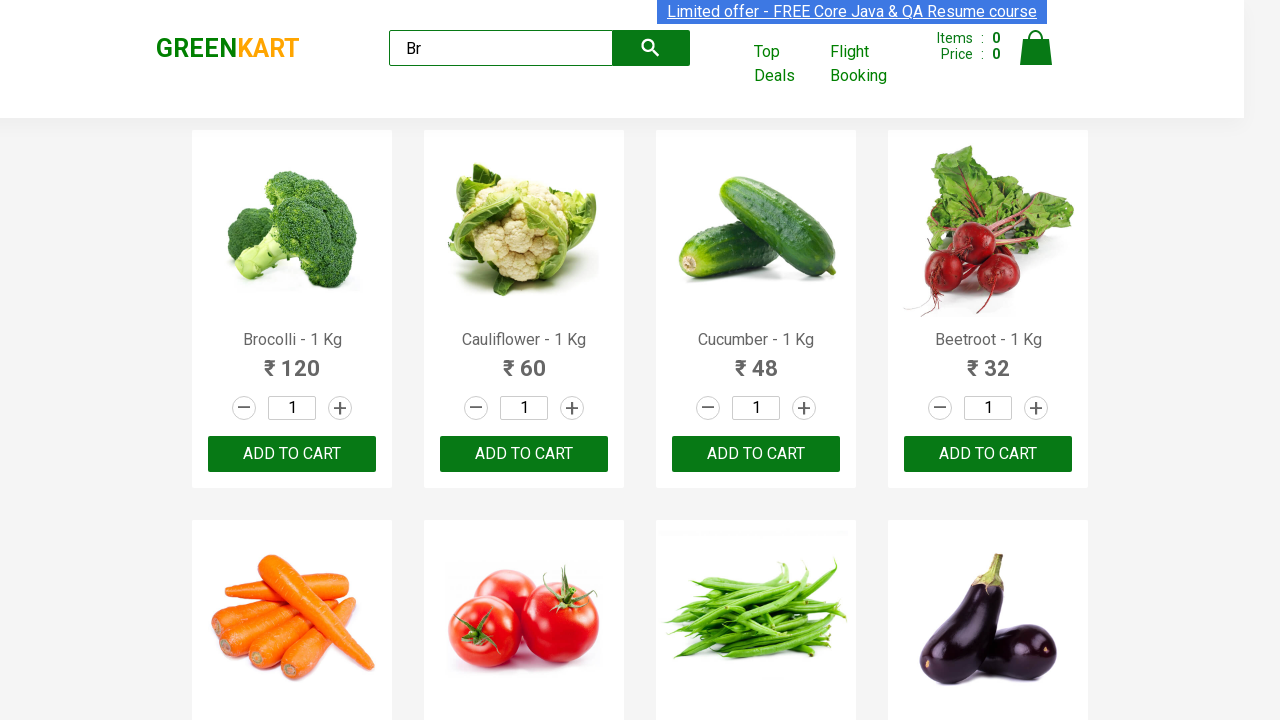

Waited for search results to filter
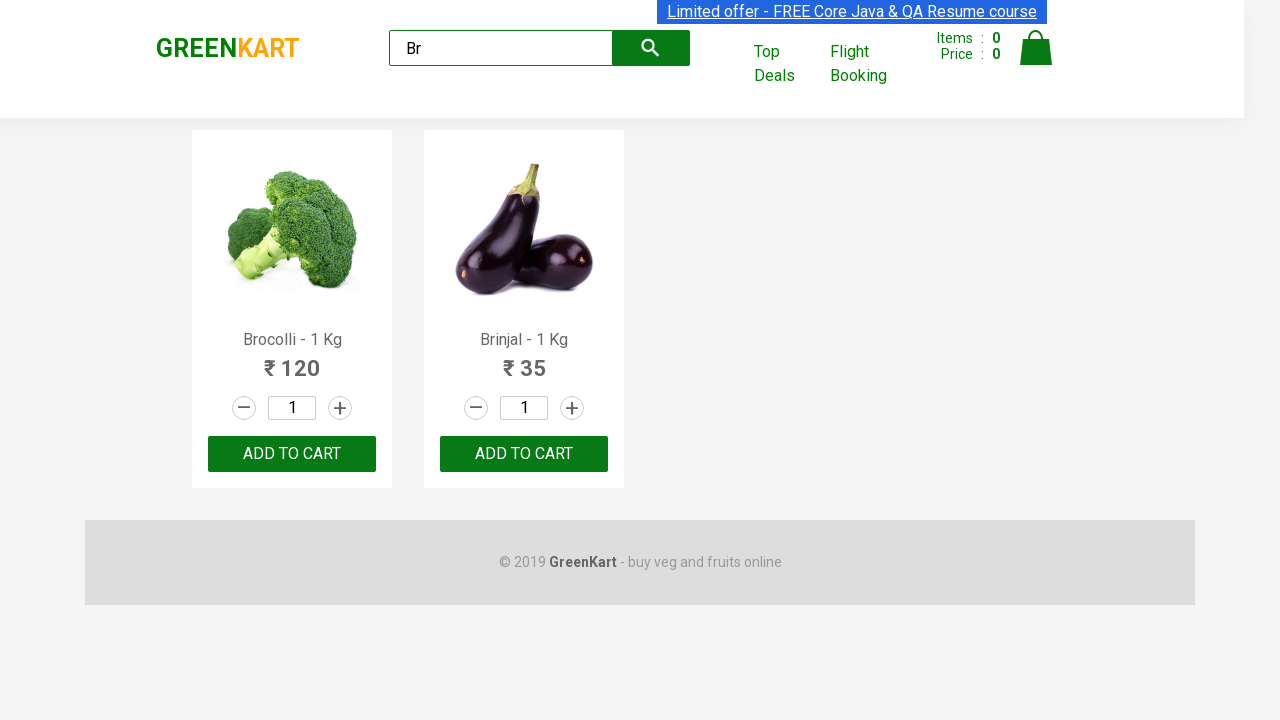

Retrieved 2 product names from search results
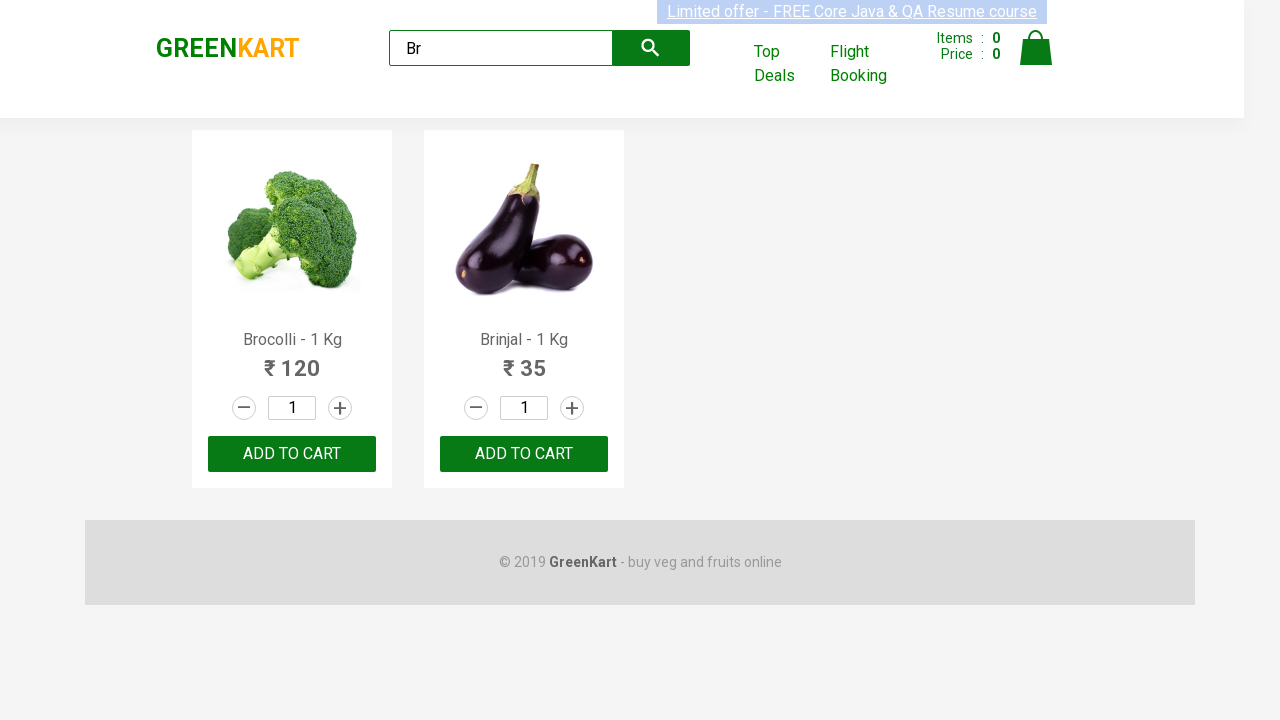

Verified product 'brocolli - 1 kg' contains search term 'Br'
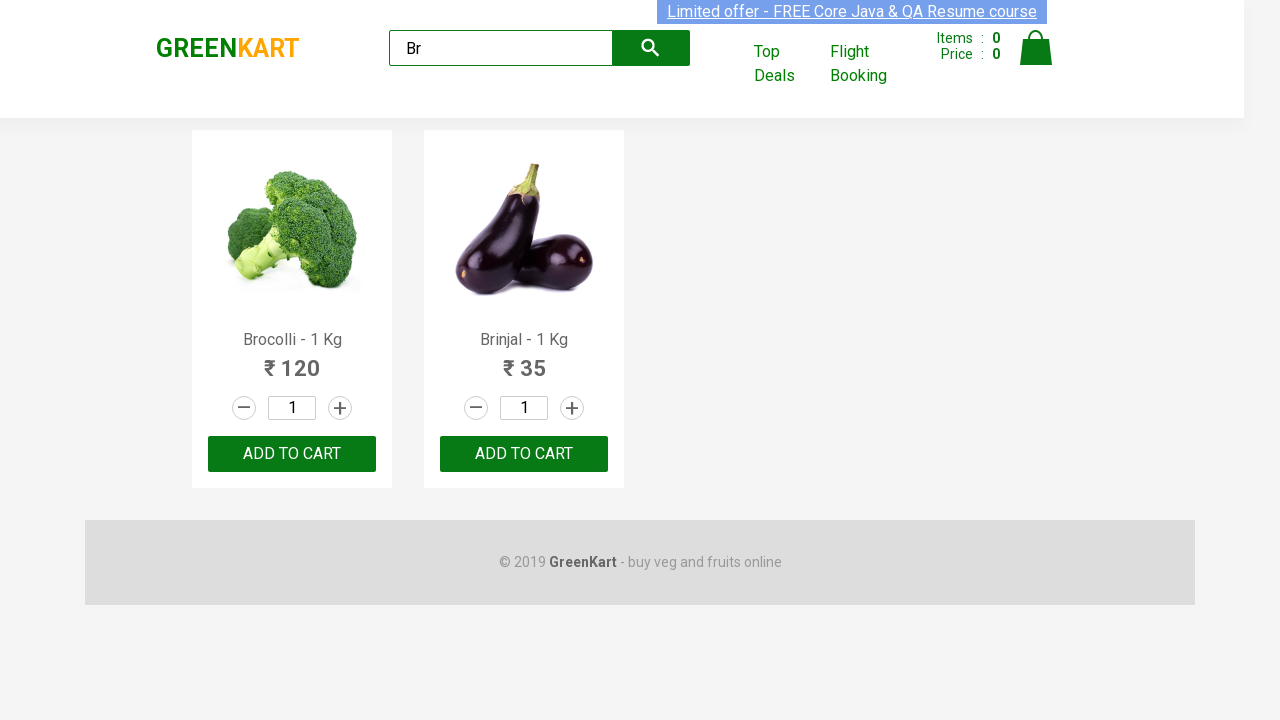

Verified product 'brinjal - 1 kg' contains search term 'Br'
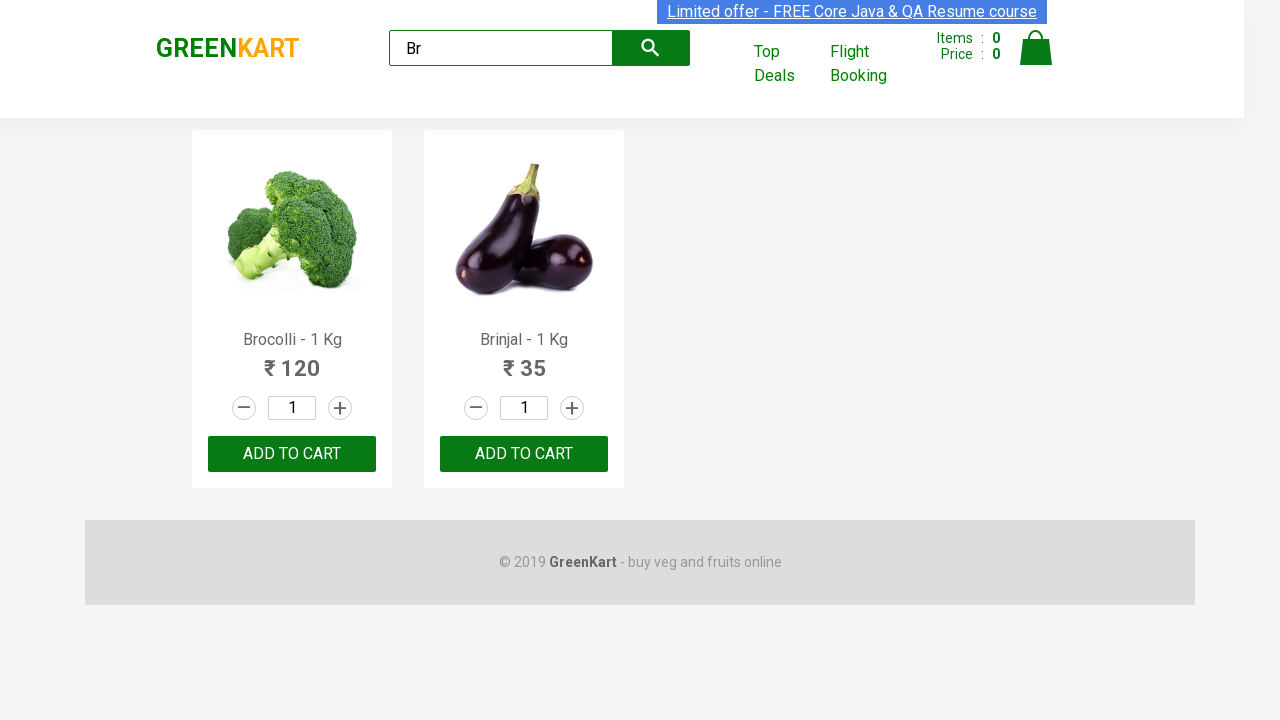

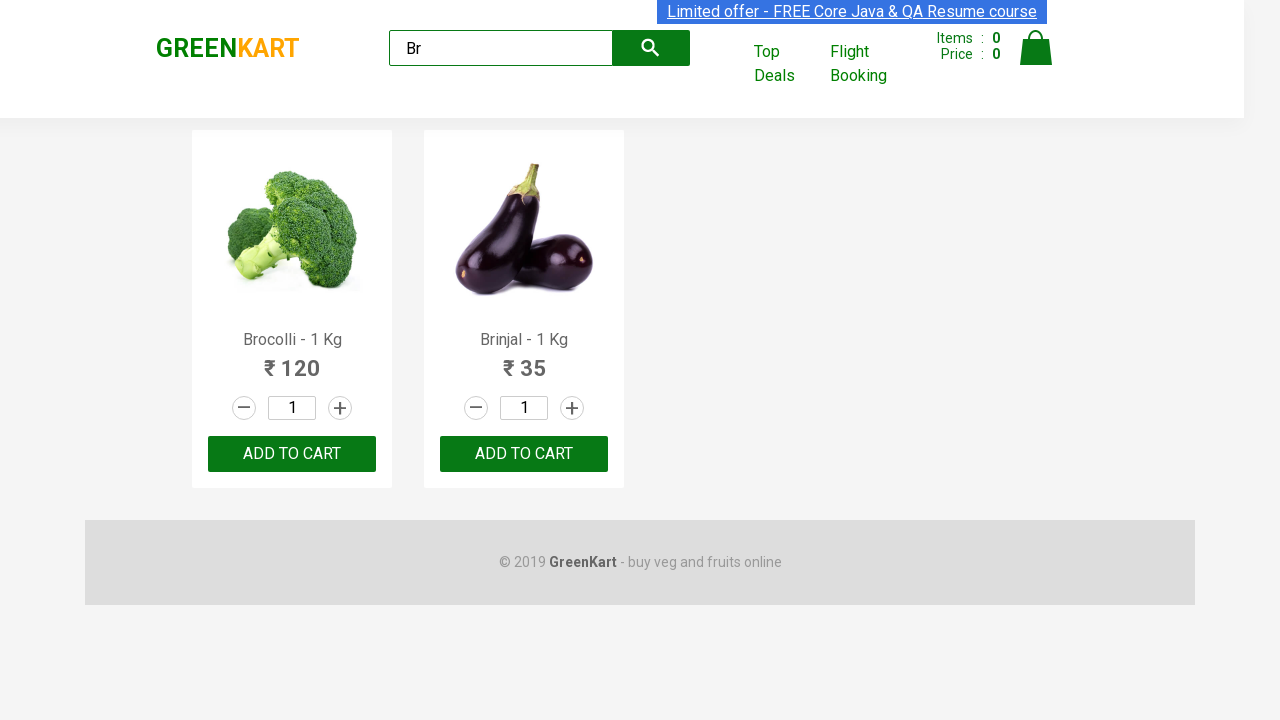